Tests validation of required fields by opening the modal and clicking confirm without filling any fields

Starting URL: https://test-a-pet.vercel.app/

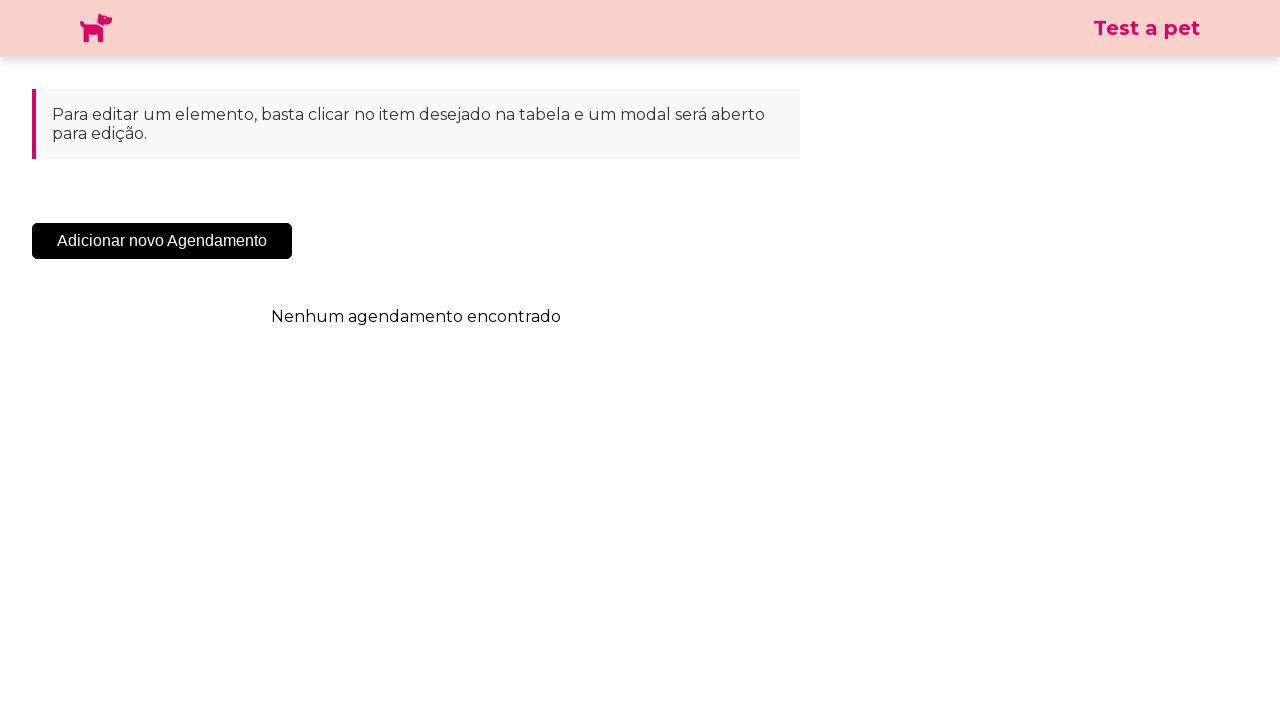

Clicked 'Add New Appointment' button at (162, 241) on .sc-cHqXqK.kZzwzX
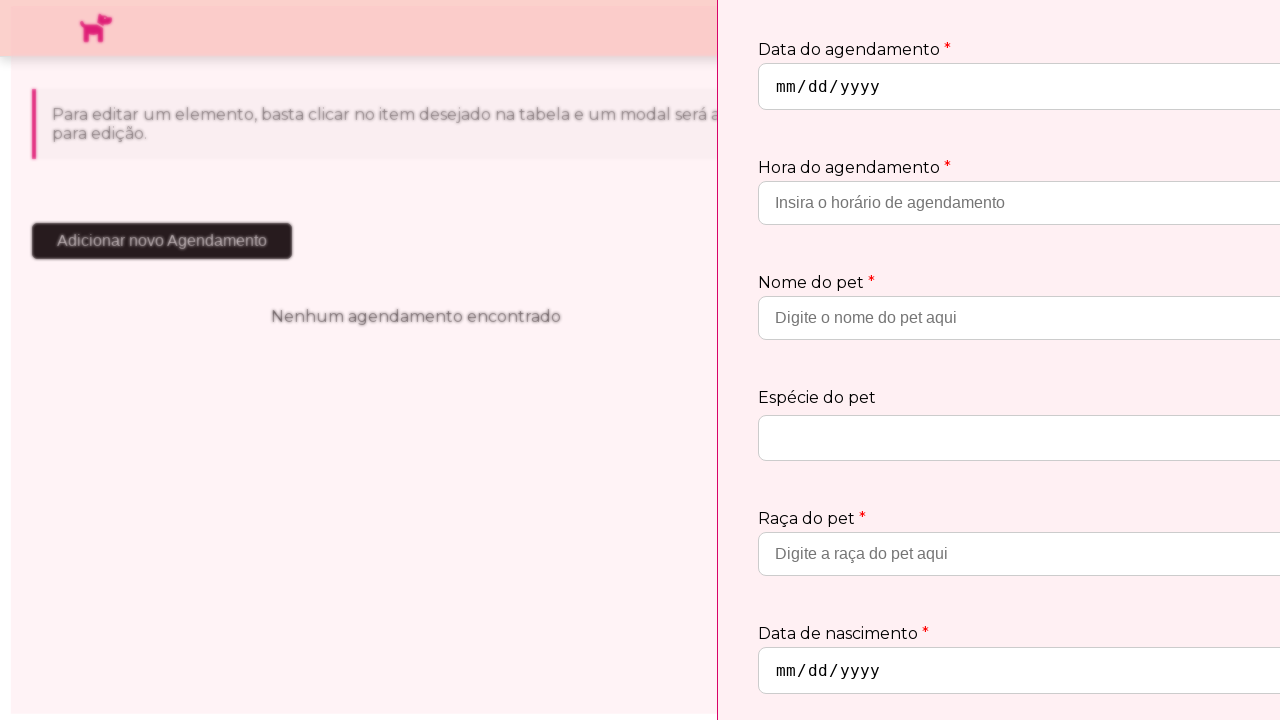

Modal appeared
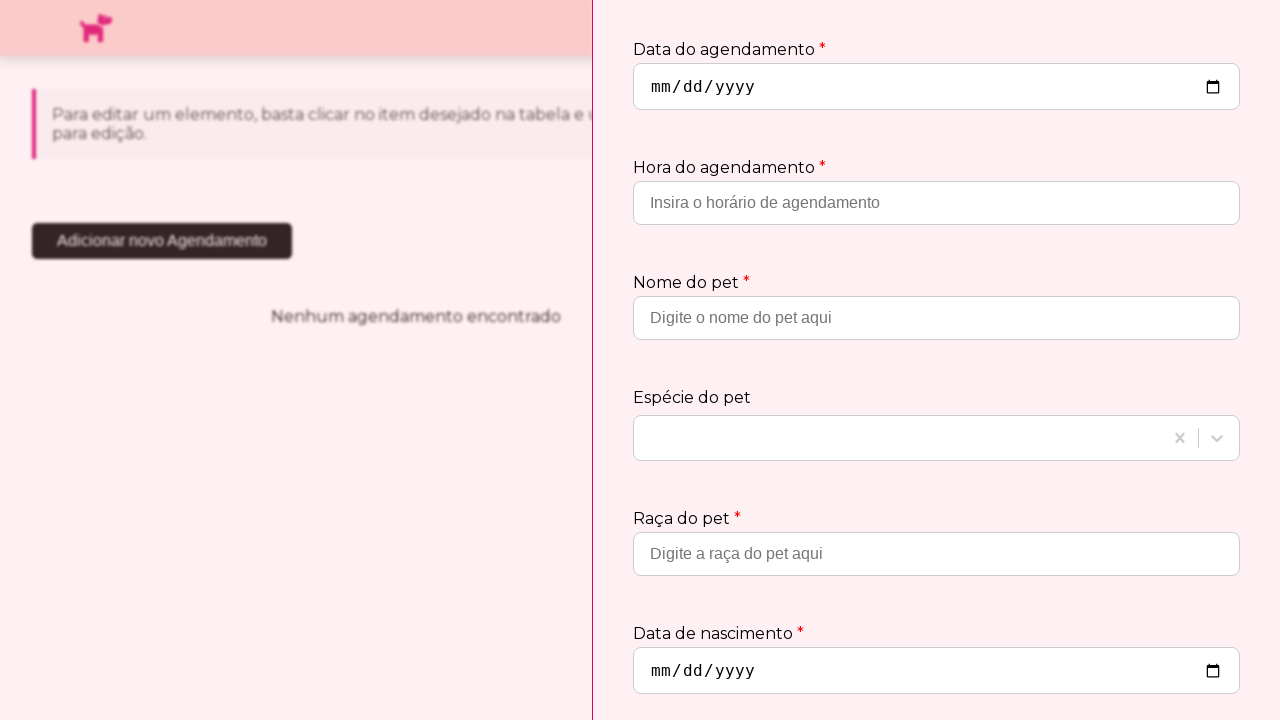

Clicked confirm button without filling required fields at (1181, 662) on .sc-jtQUzJ.jTycSN
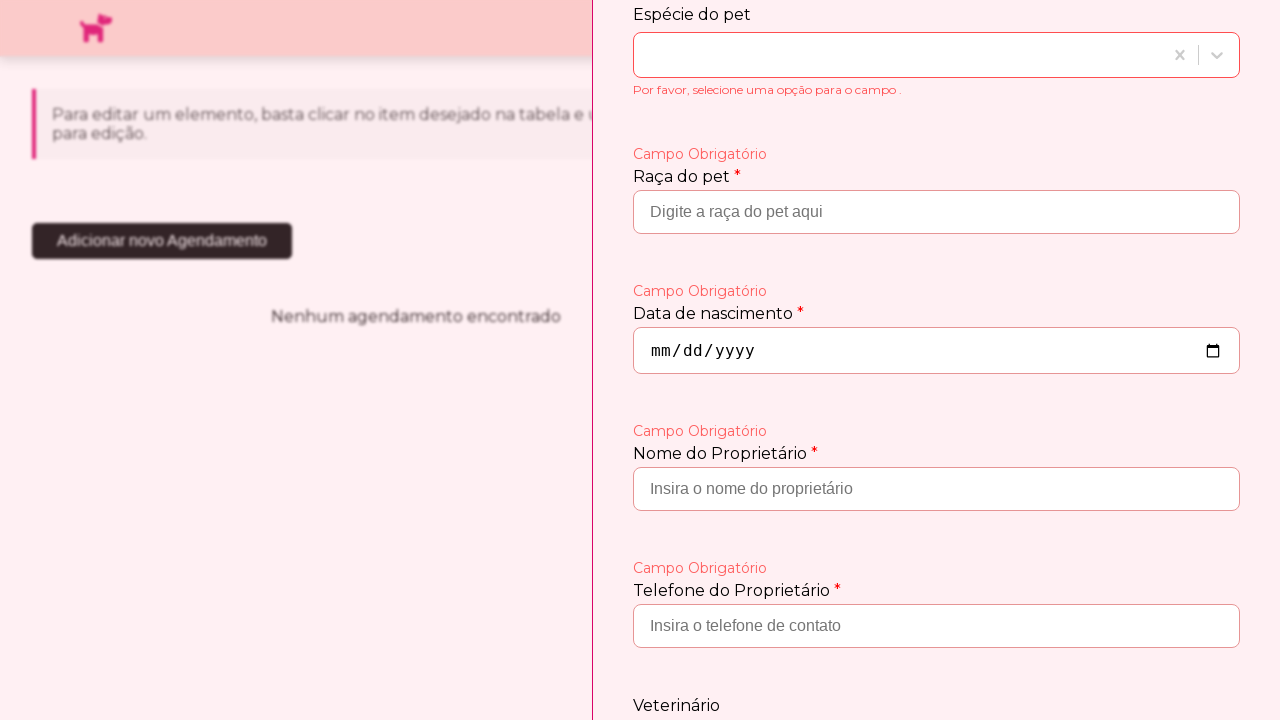

Validation error message 'Campo Obrigatório' appeared
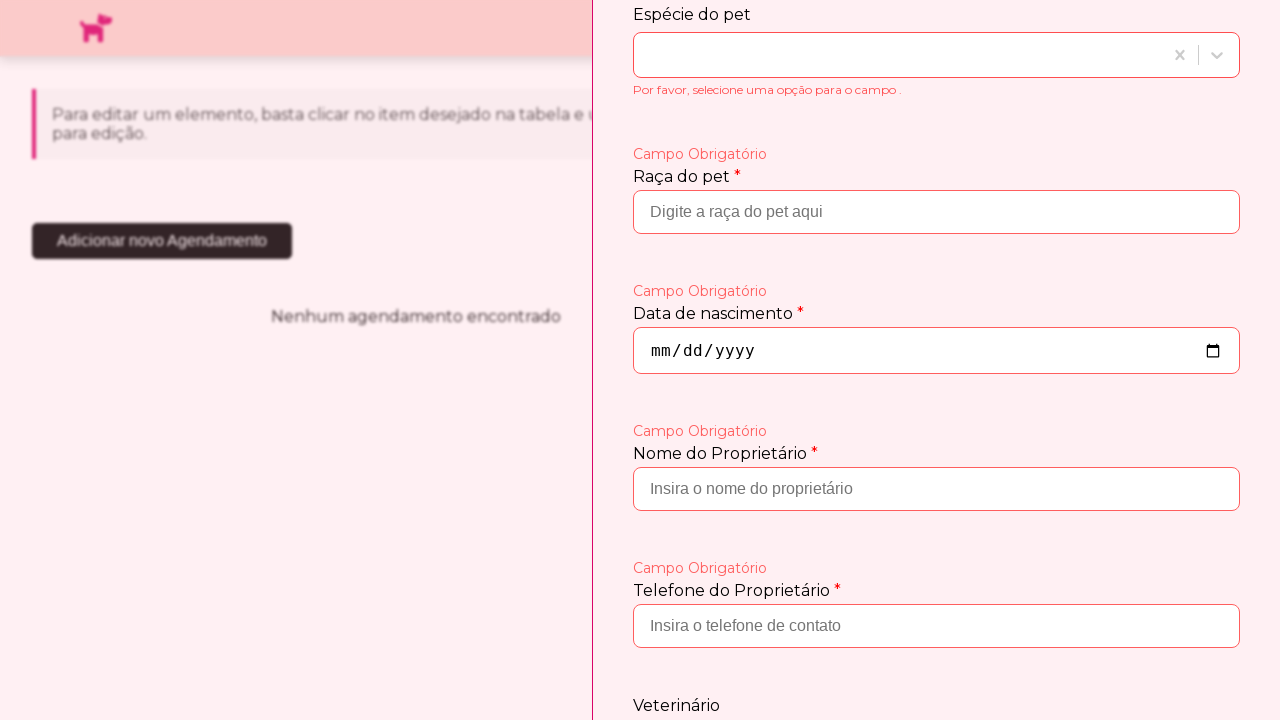

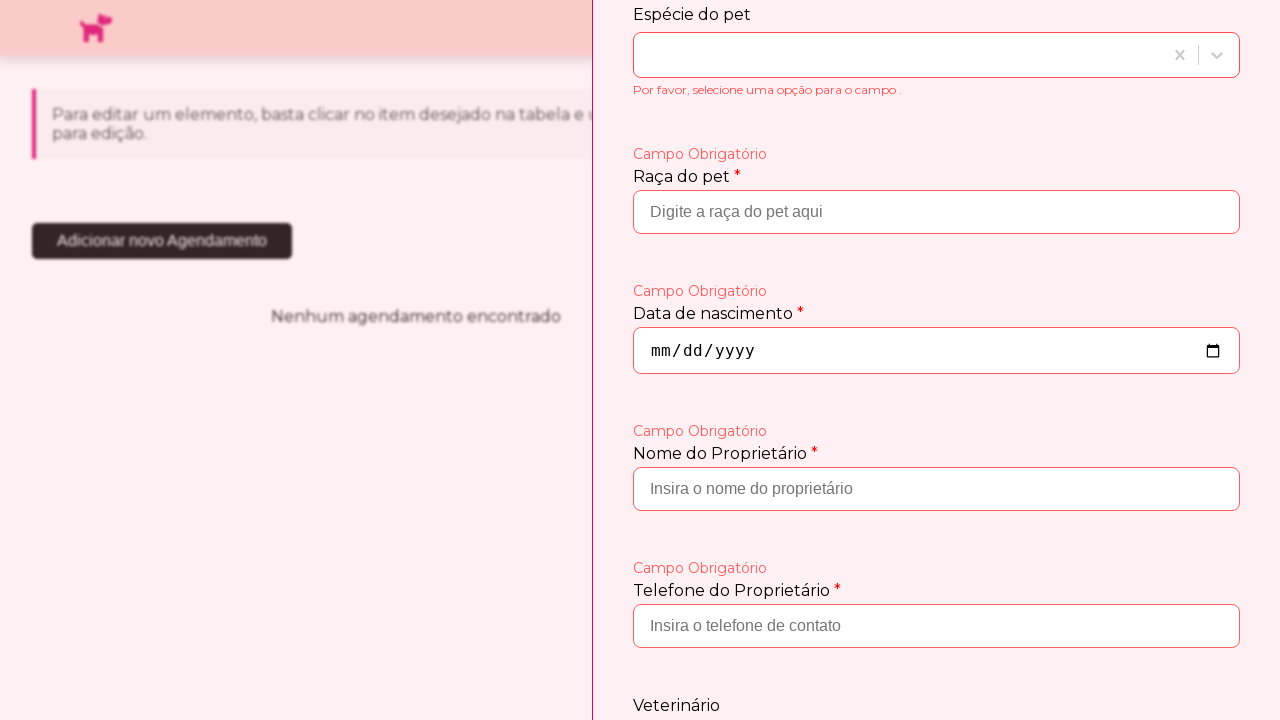